Tests viewing product details by clicking on Samsung Galaxy S6 product and verifying the product detail page loads with correct product name

Starting URL: https://www.demoblaze.com/index.html

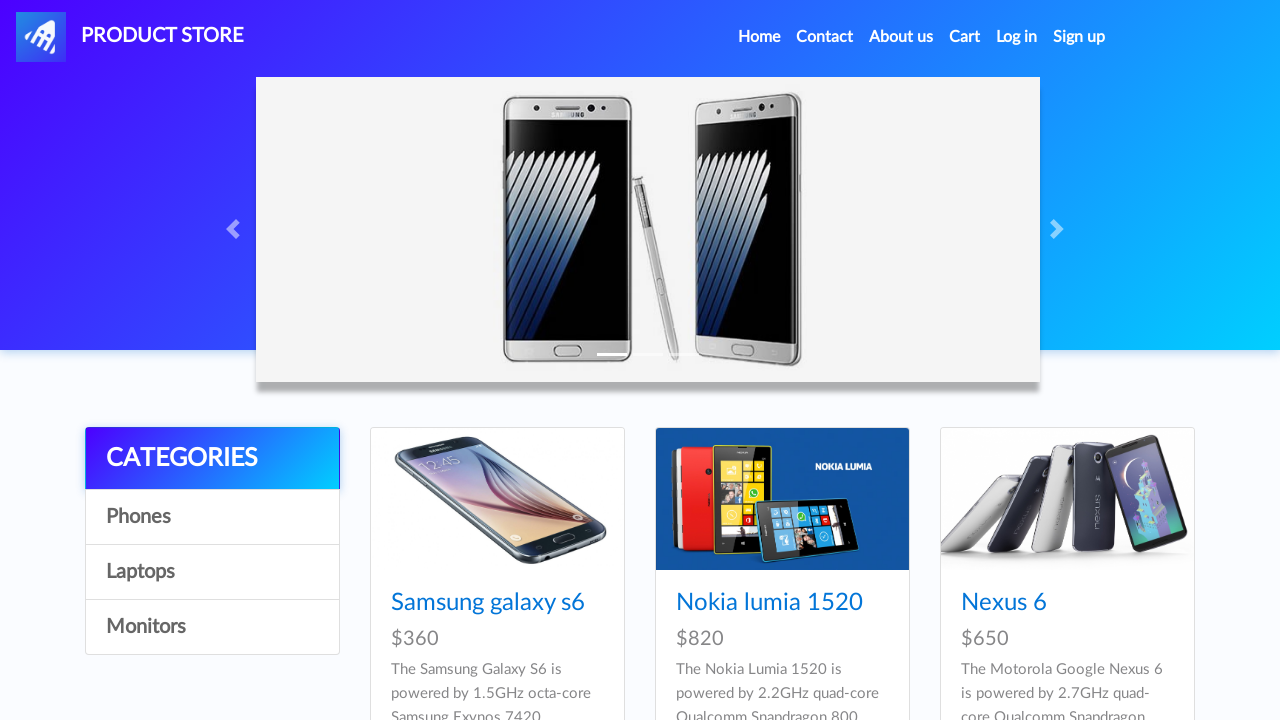

Waited for products to load on the demoblaze home page
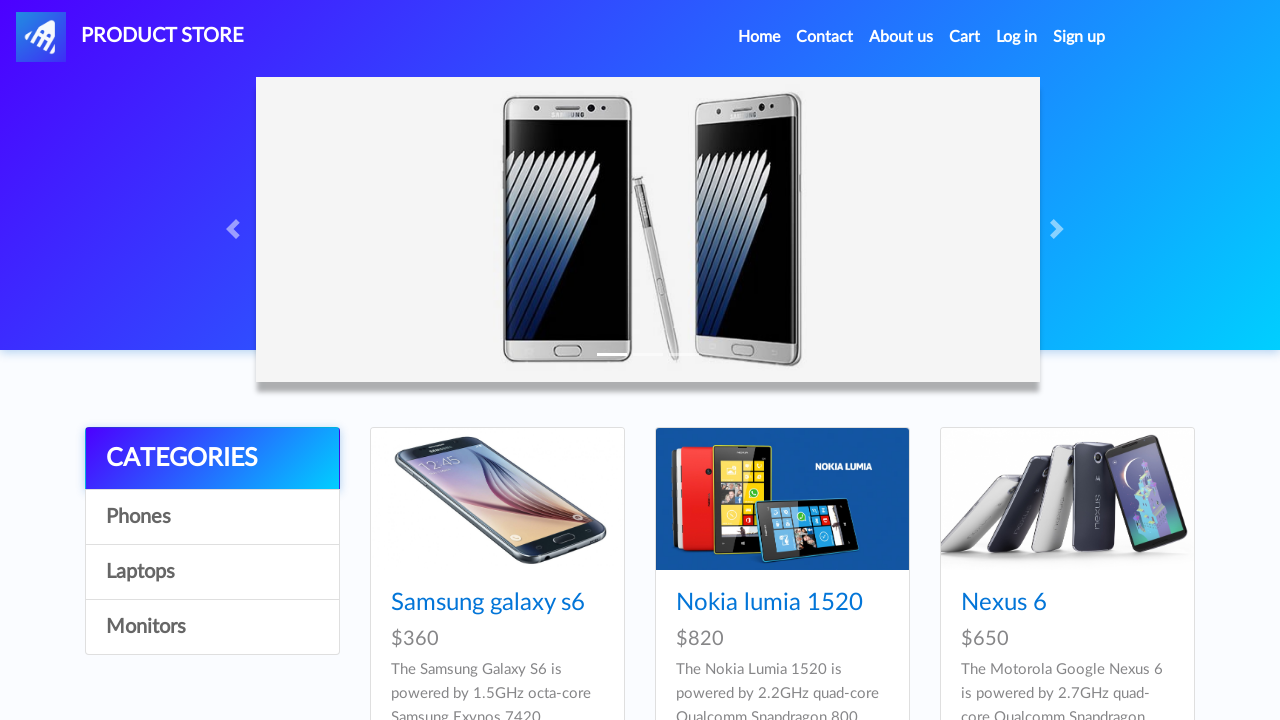

Clicked on Samsung Galaxy S6 product link at (488, 603) on a:has-text('Samsung galaxy s6')
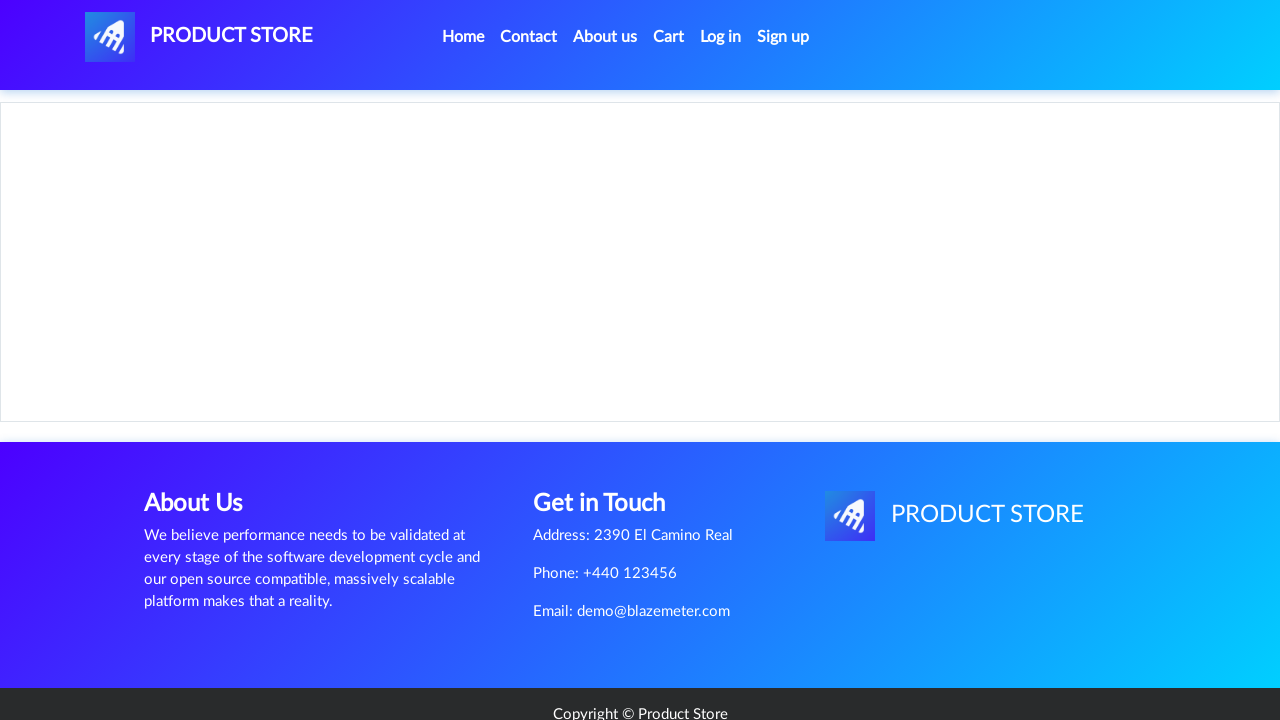

Product detail page loaded with product name element
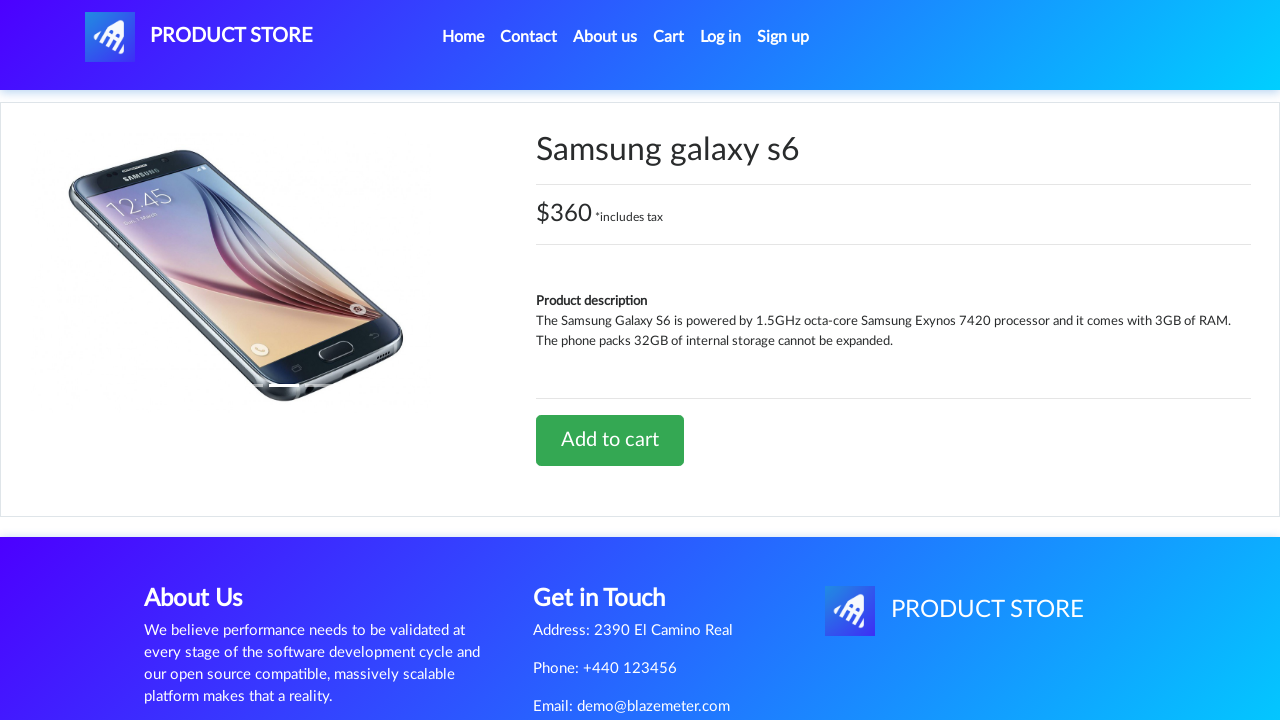

Verified product name is 'Samsung galaxy s6'
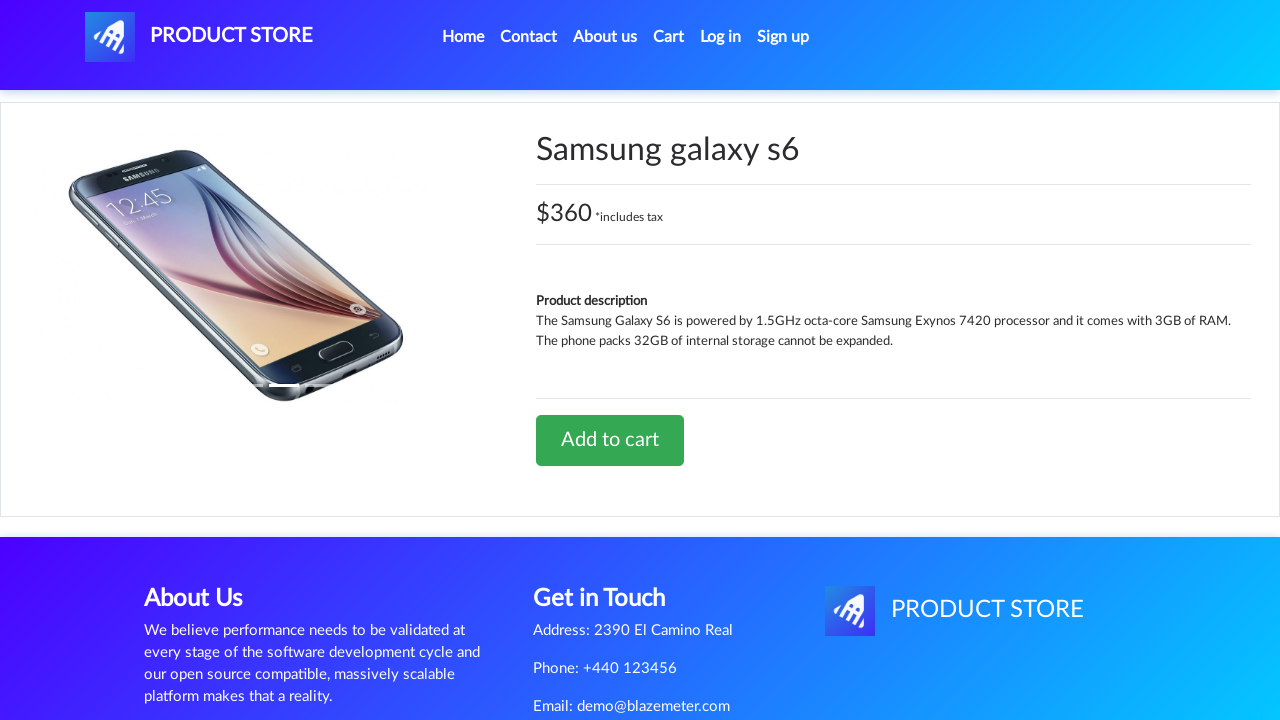

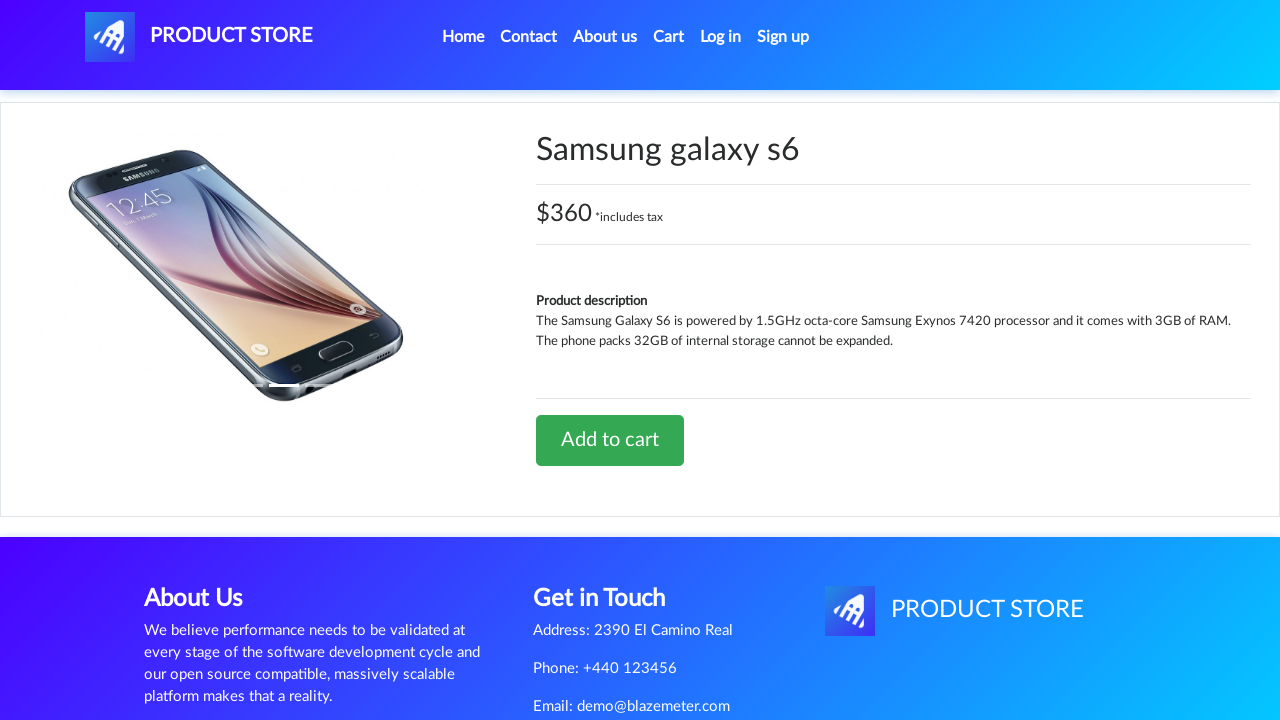